Tests JavaScript scroll functionality by scrolling down to a "CYDEO" link at the bottom of a large page, then scrolling back up to the "Home" link at the top.

Starting URL: https://practice.cydeo.com/large

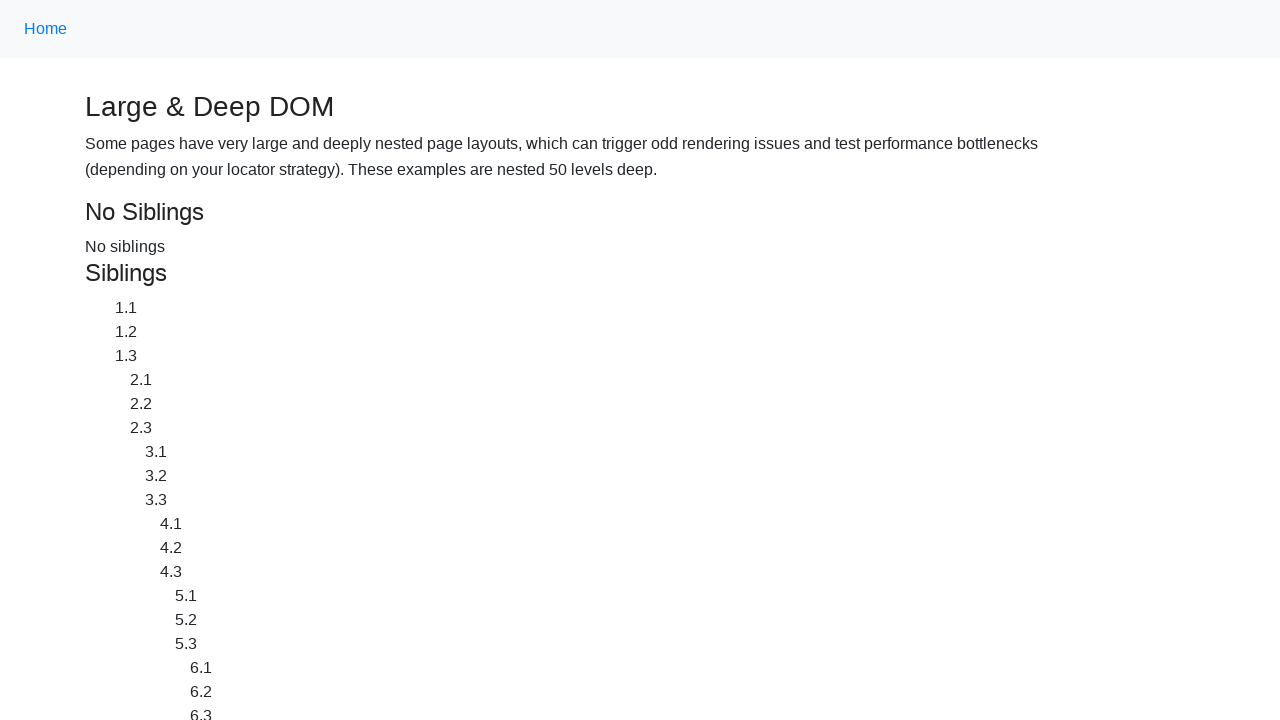

Located CYDEO link at bottom of page
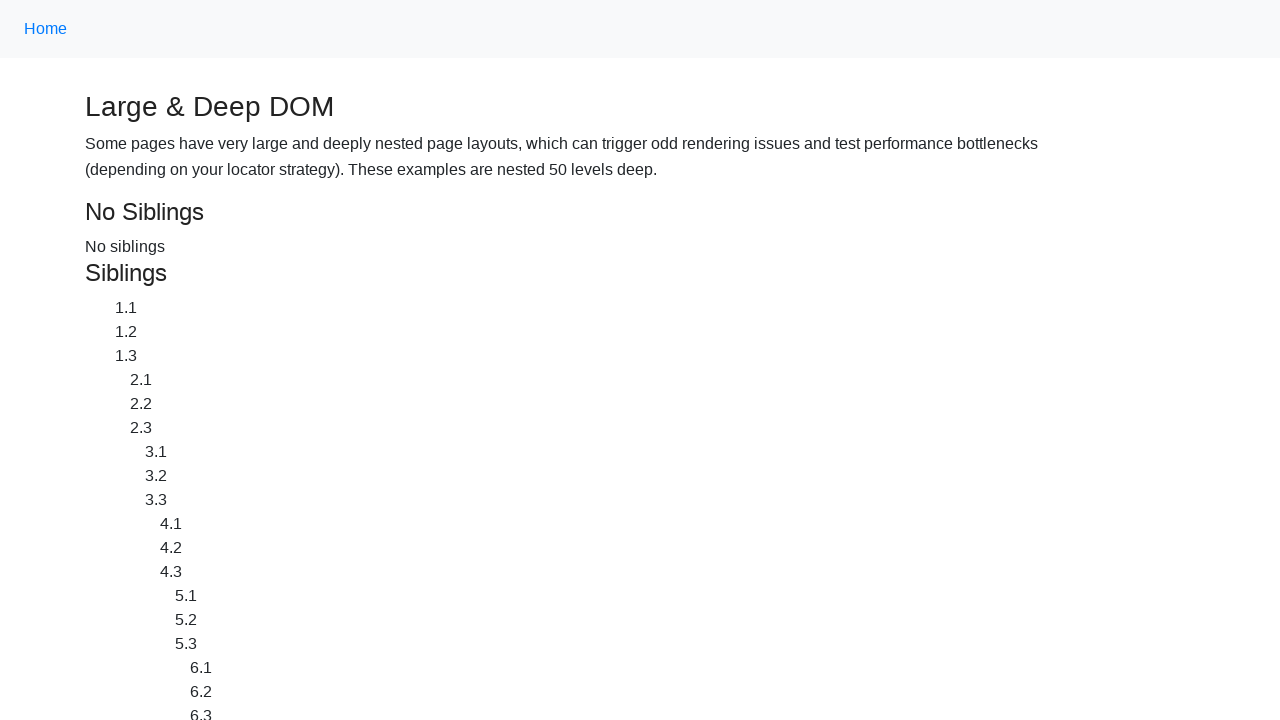

Located Home link at top of page
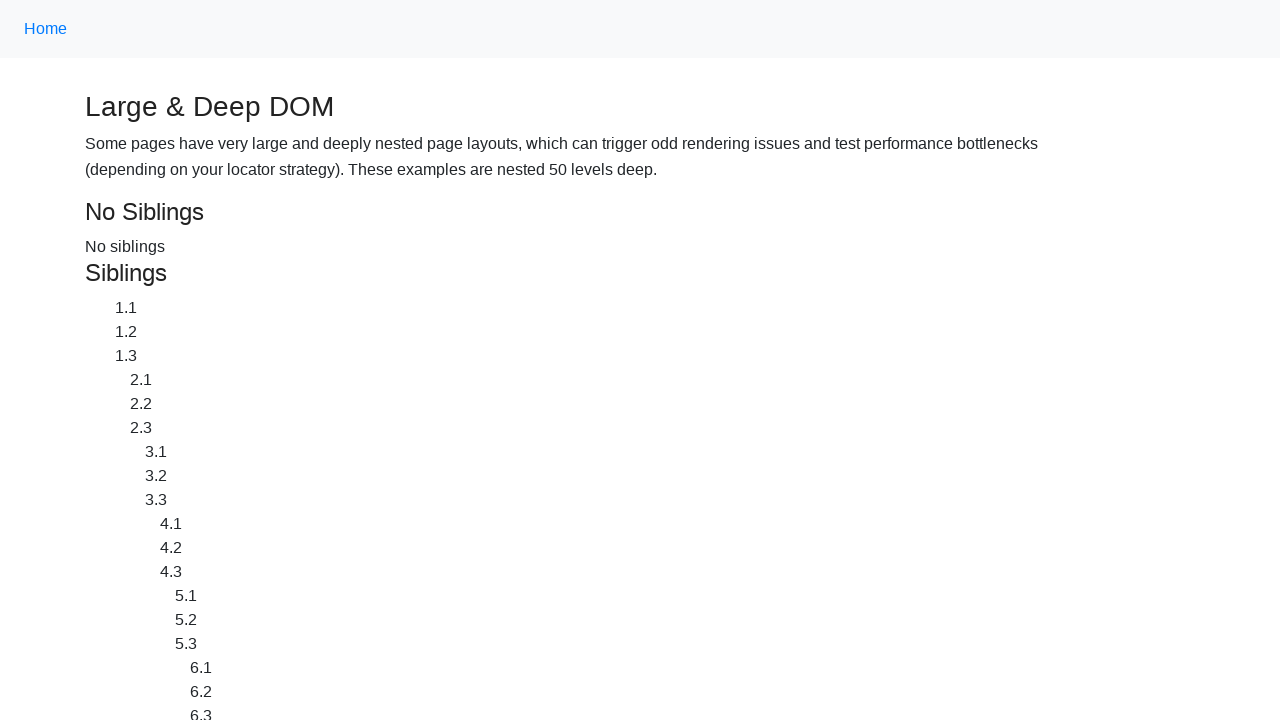

Scrolled down to CYDEO link
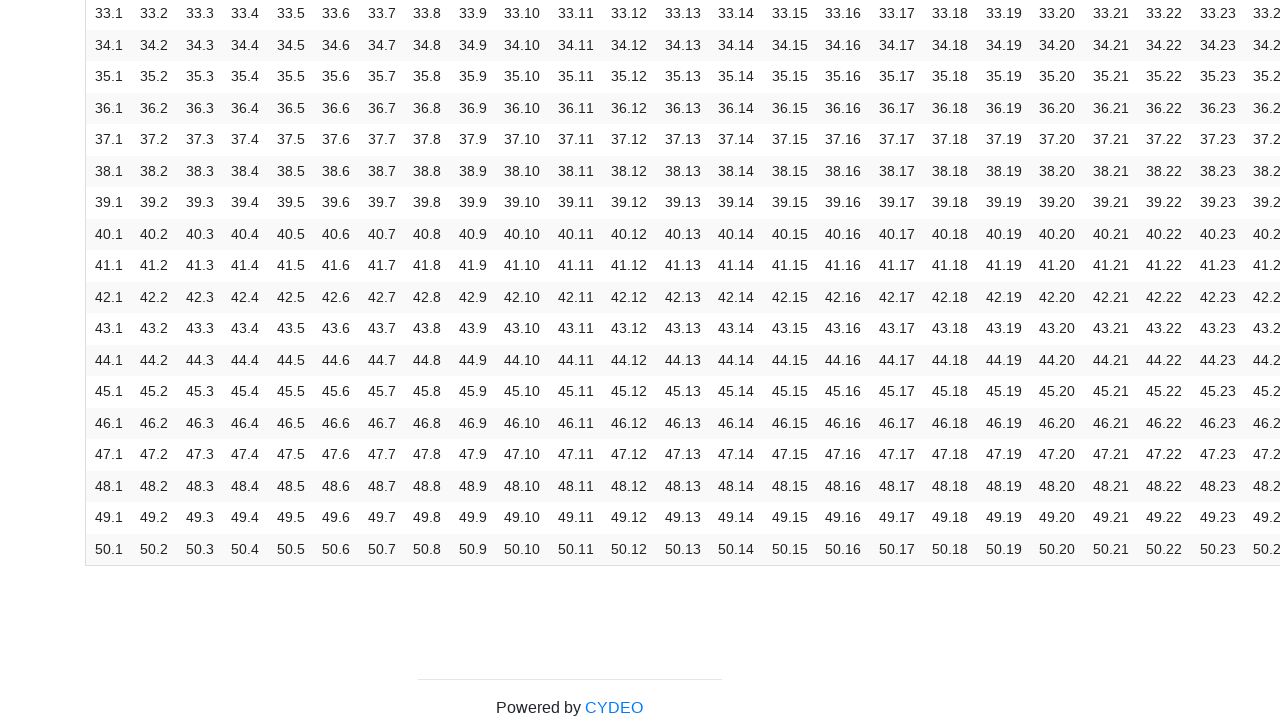

Waited 2 seconds after scrolling to CYDEO link
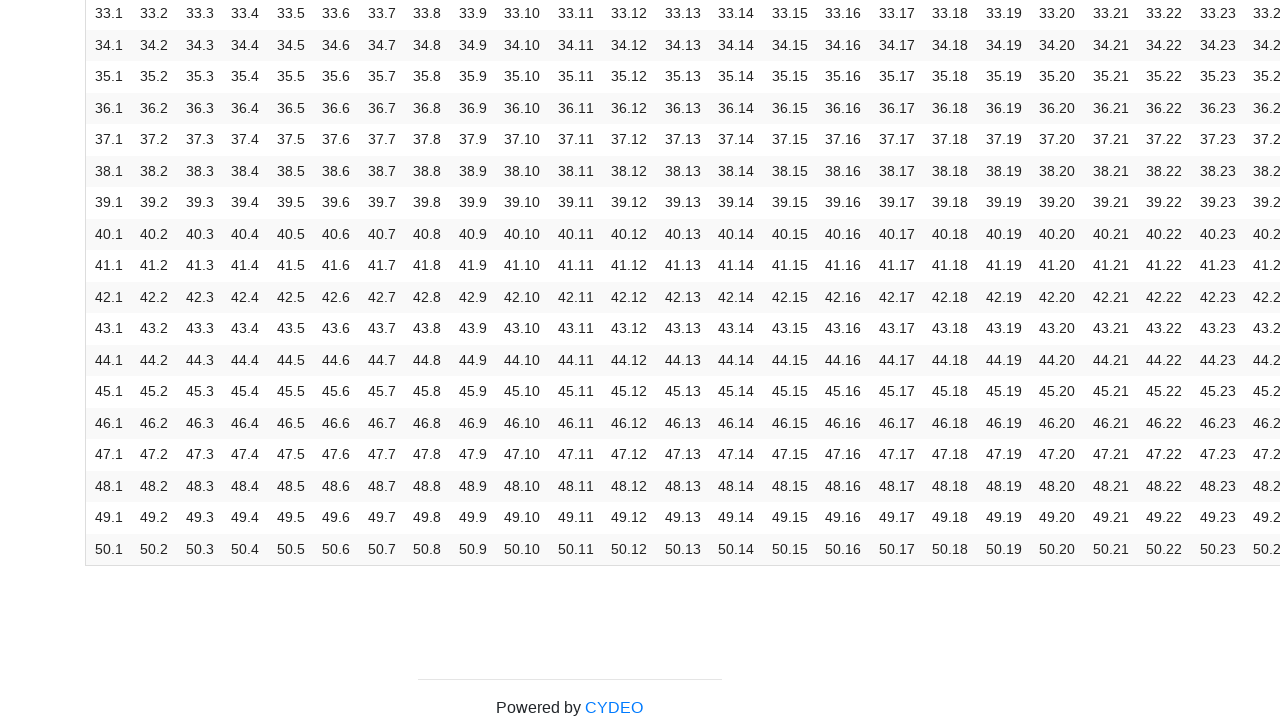

Scrolled up to Home link
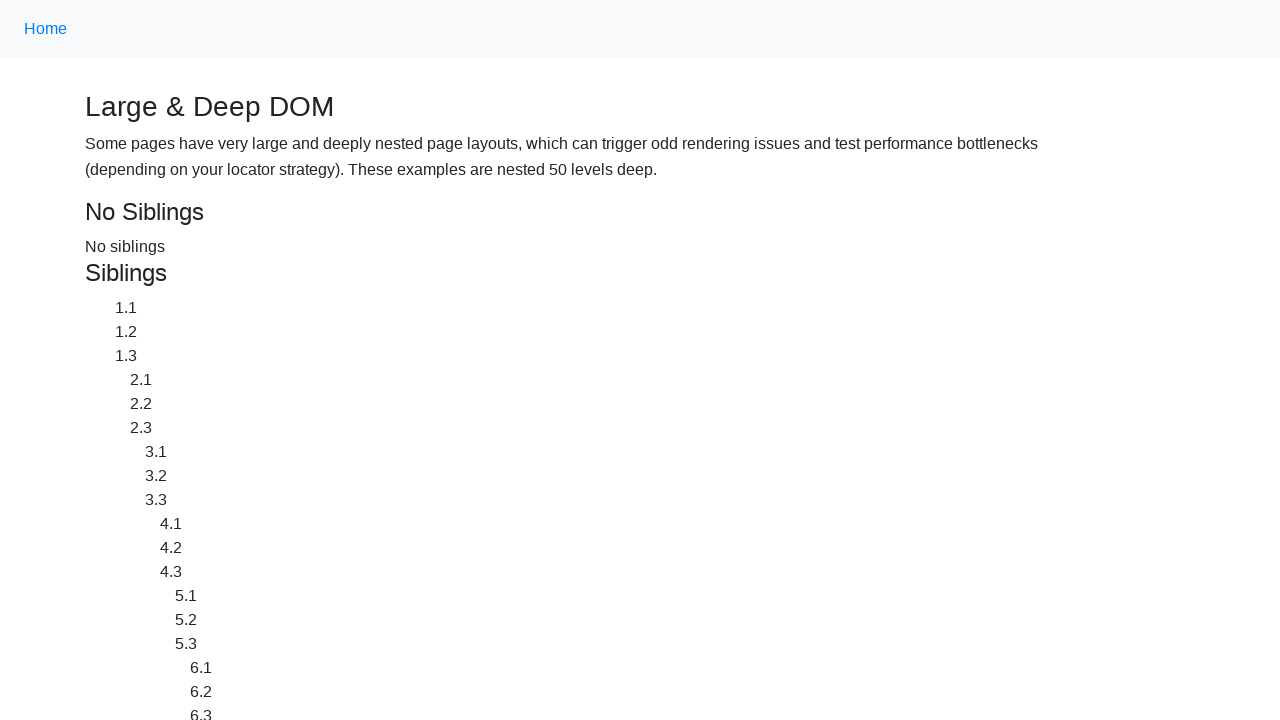

Waited 2 seconds after scrolling to Home link
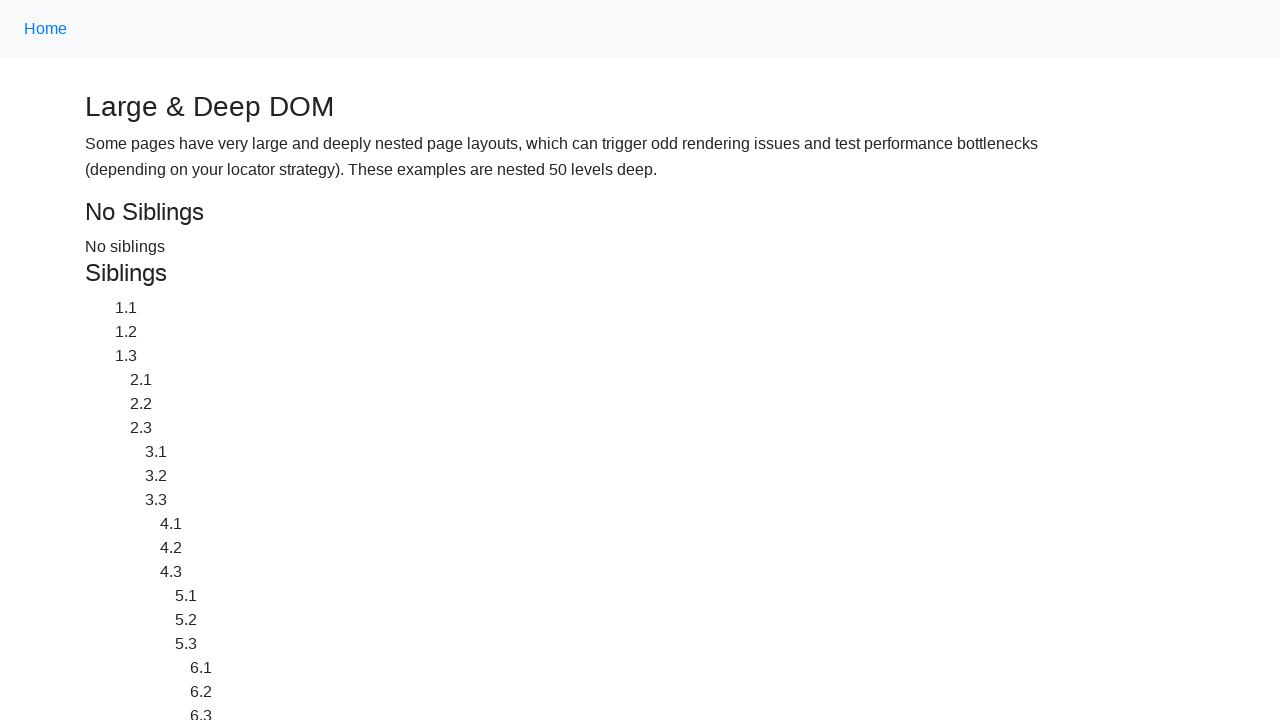

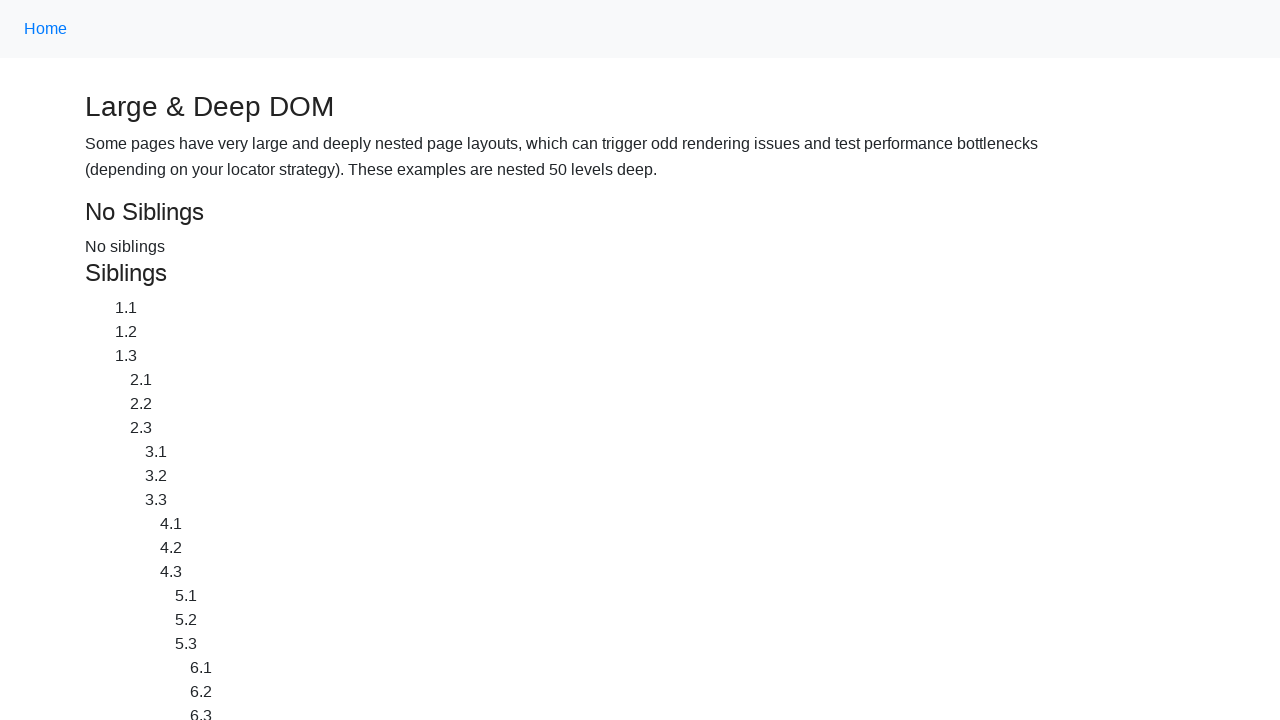